Tests dropdown functionality by accessing the dropdown element and iterating through its options

Starting URL: http://the-internet.herokuapp.com/dropdown

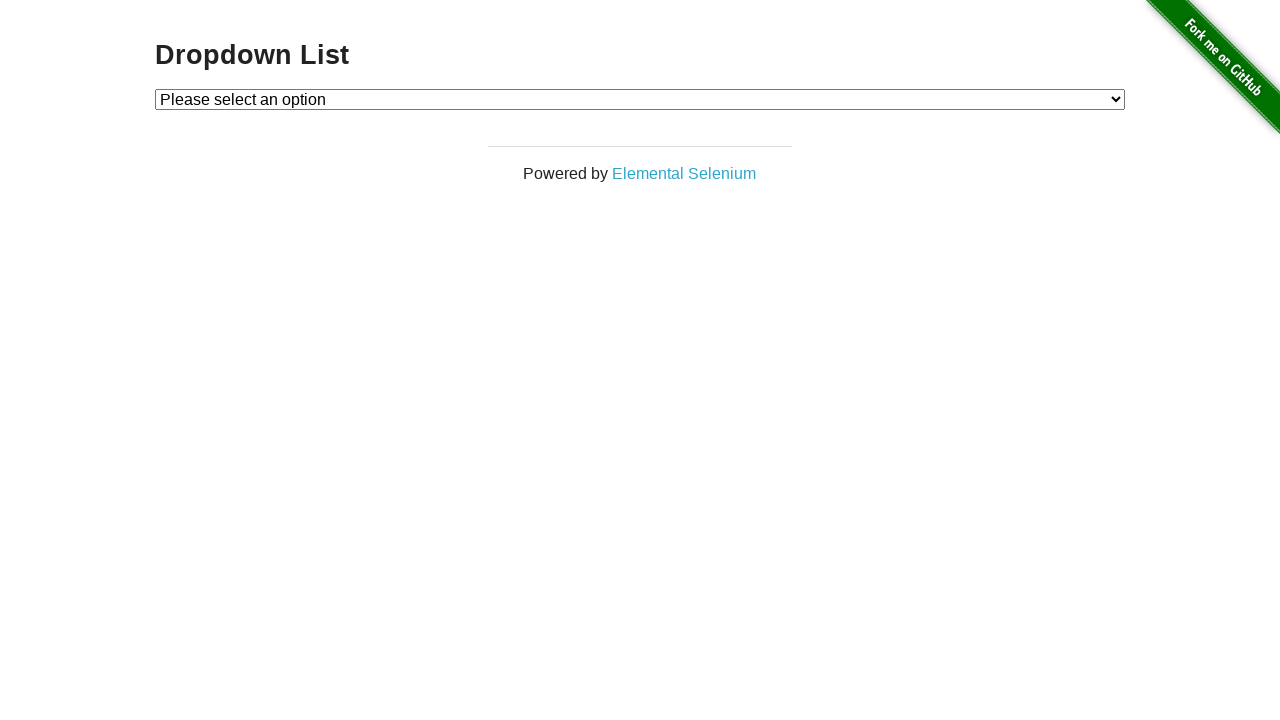

Located dropdown element with ID 'dropdown'
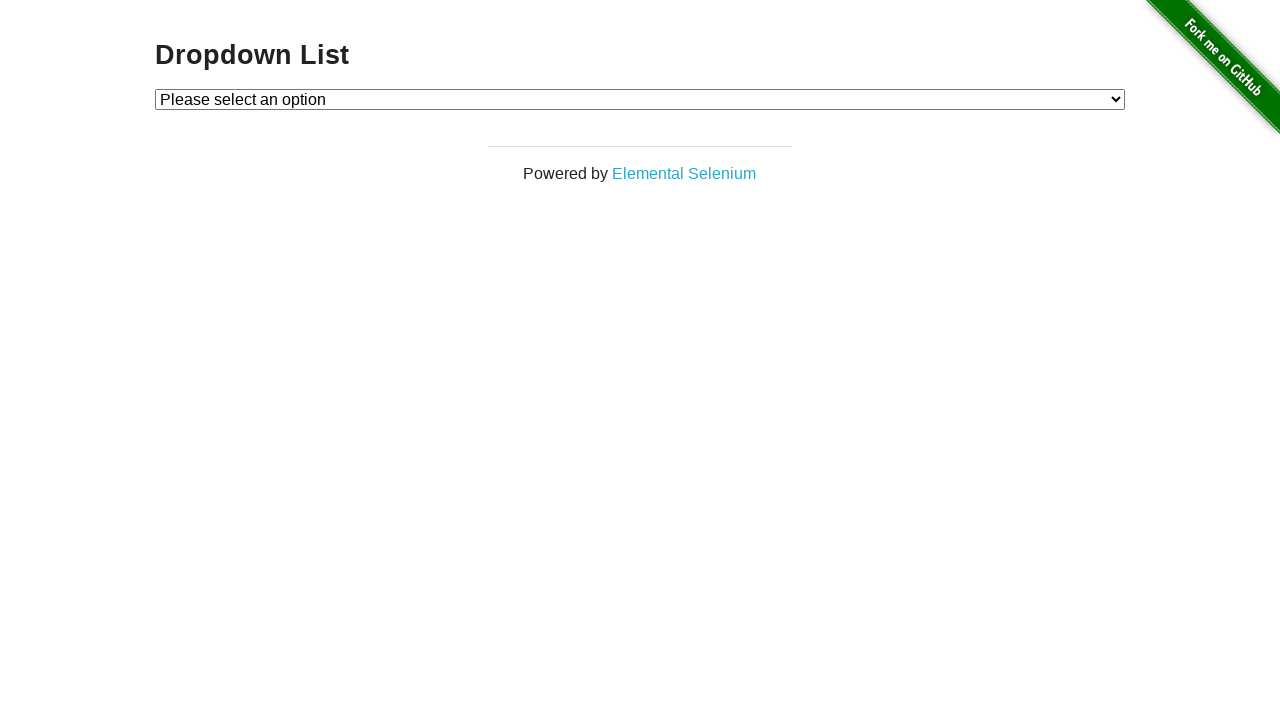

Retrieved all option elements from dropdown
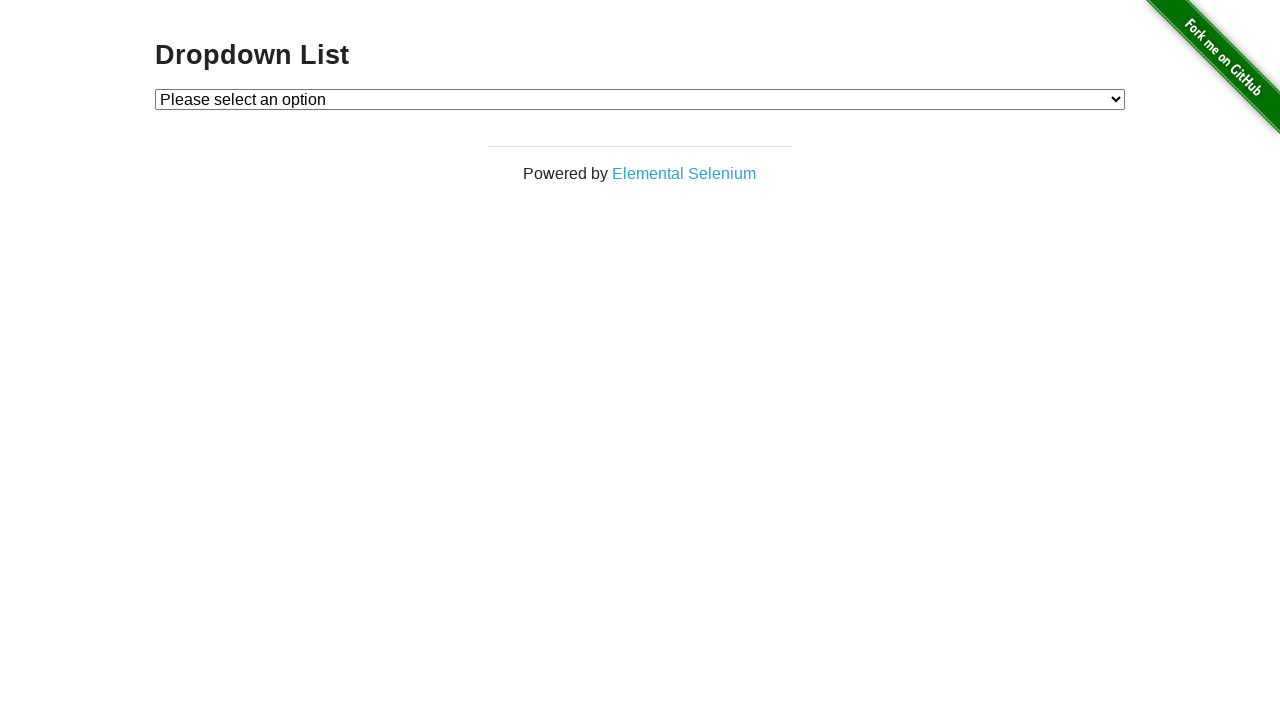

Retrieved value attribute from dropdown option 0: 
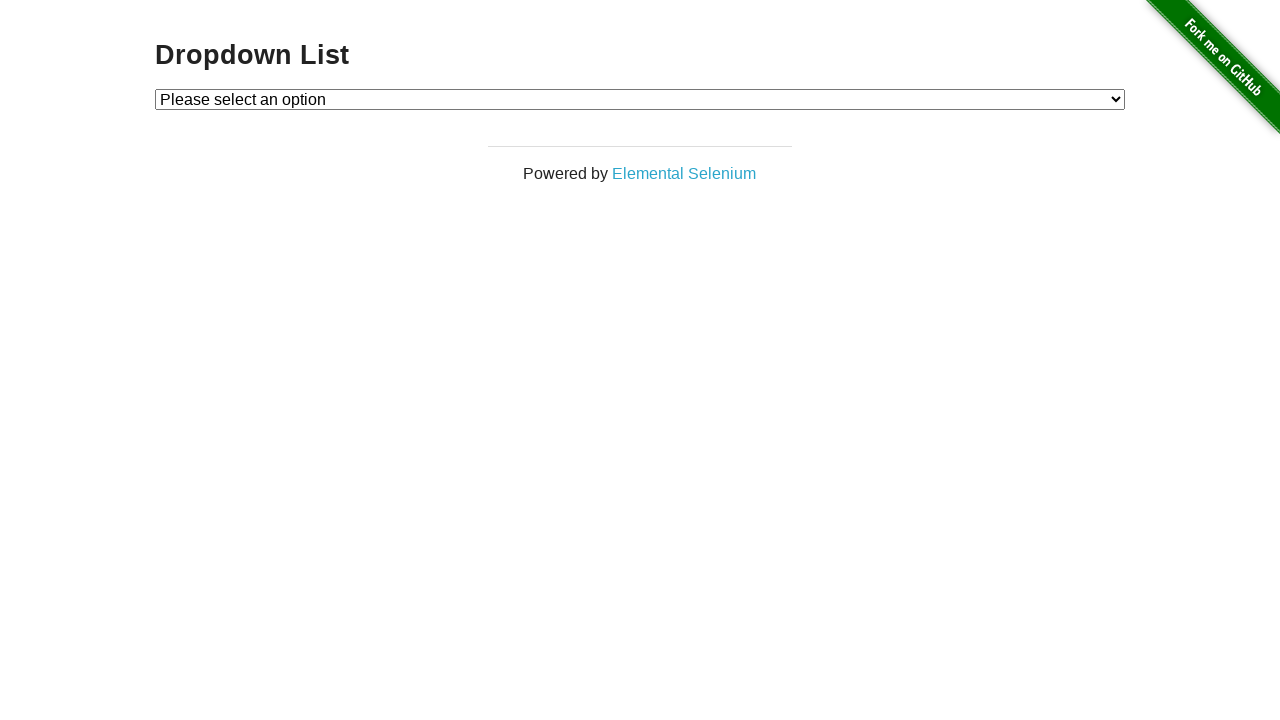

Retrieved value attribute from dropdown option 1: 1
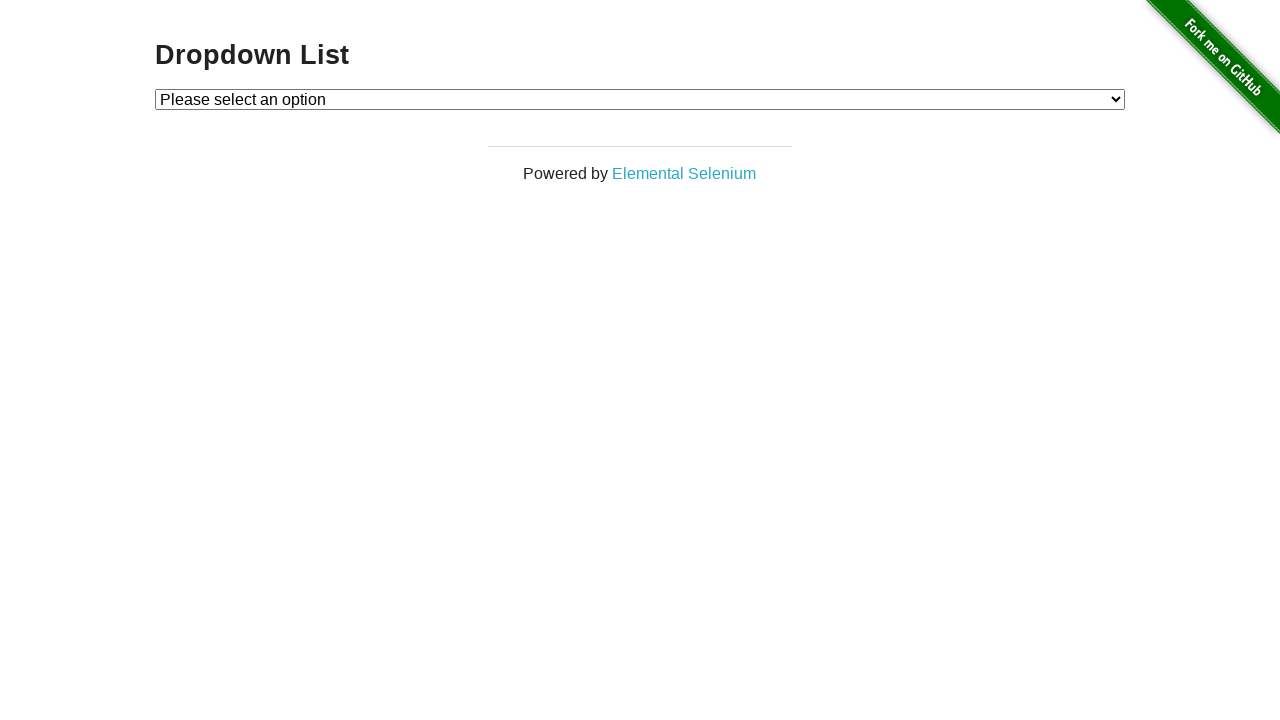

Retrieved value attribute from dropdown option 2: 2
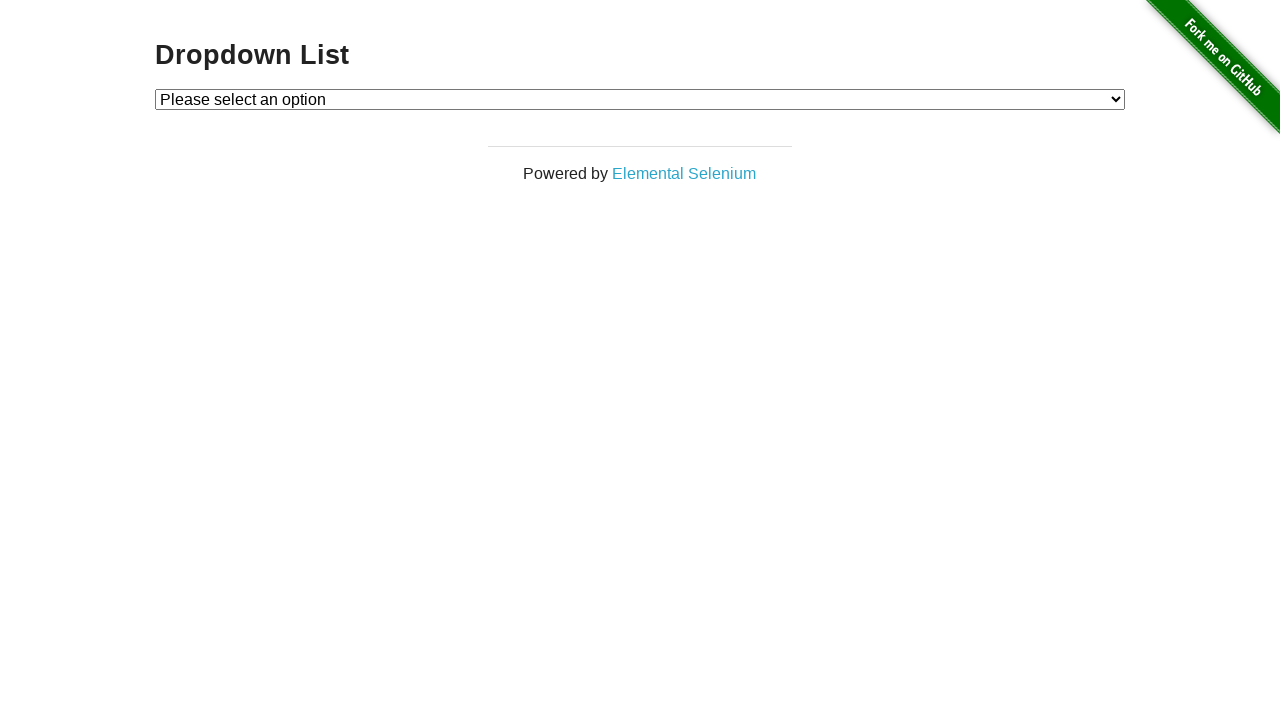

Selected the second option (index 1) from dropdown on #dropdown
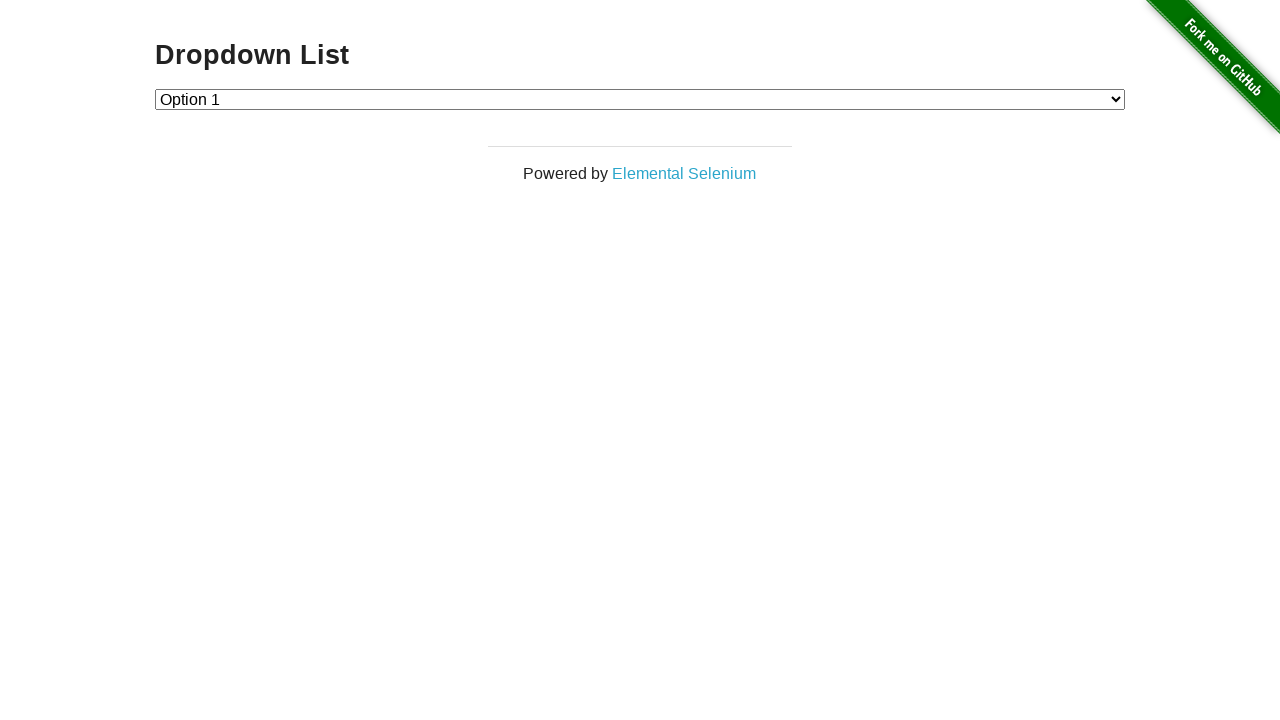

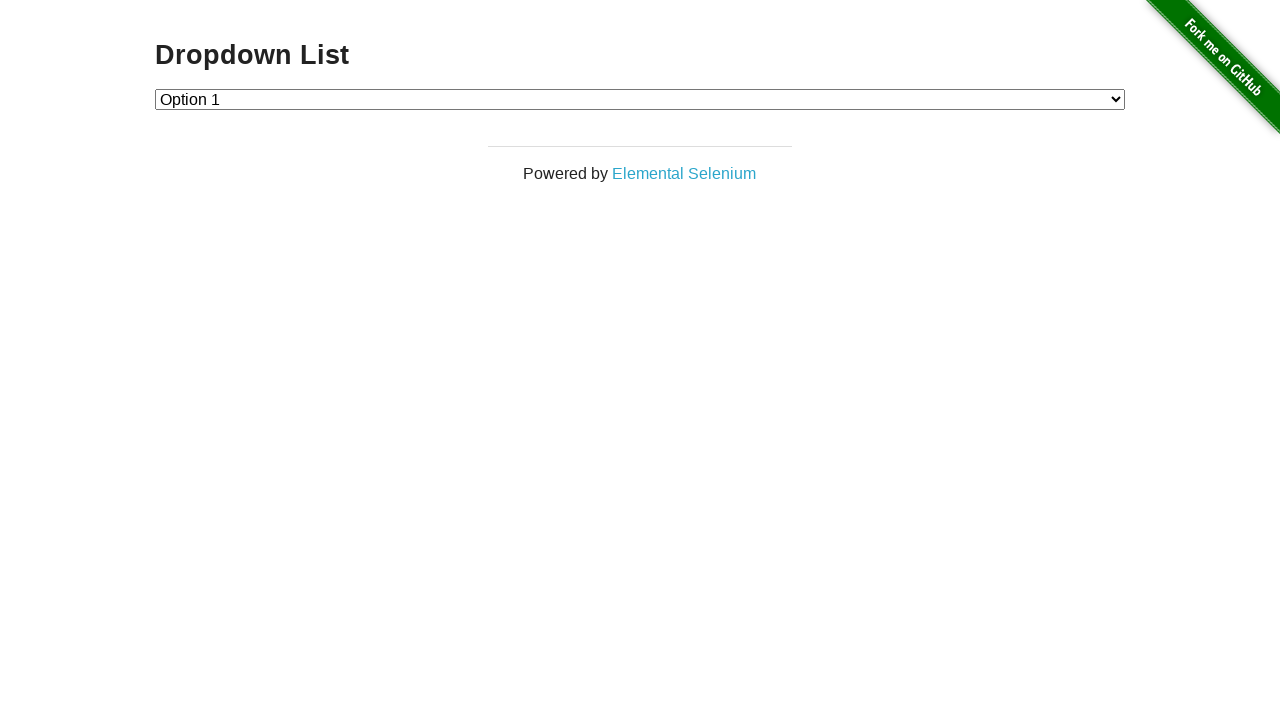